Tests a basic calculator web application by generating two random numbers, entering them into the calculator fields, and iterating through all available mathematical operations (add, subtract, multiply, divide, etc.) to verify each function works.

Starting URL: https://testsheepnz.github.io/BasicCalculator.html

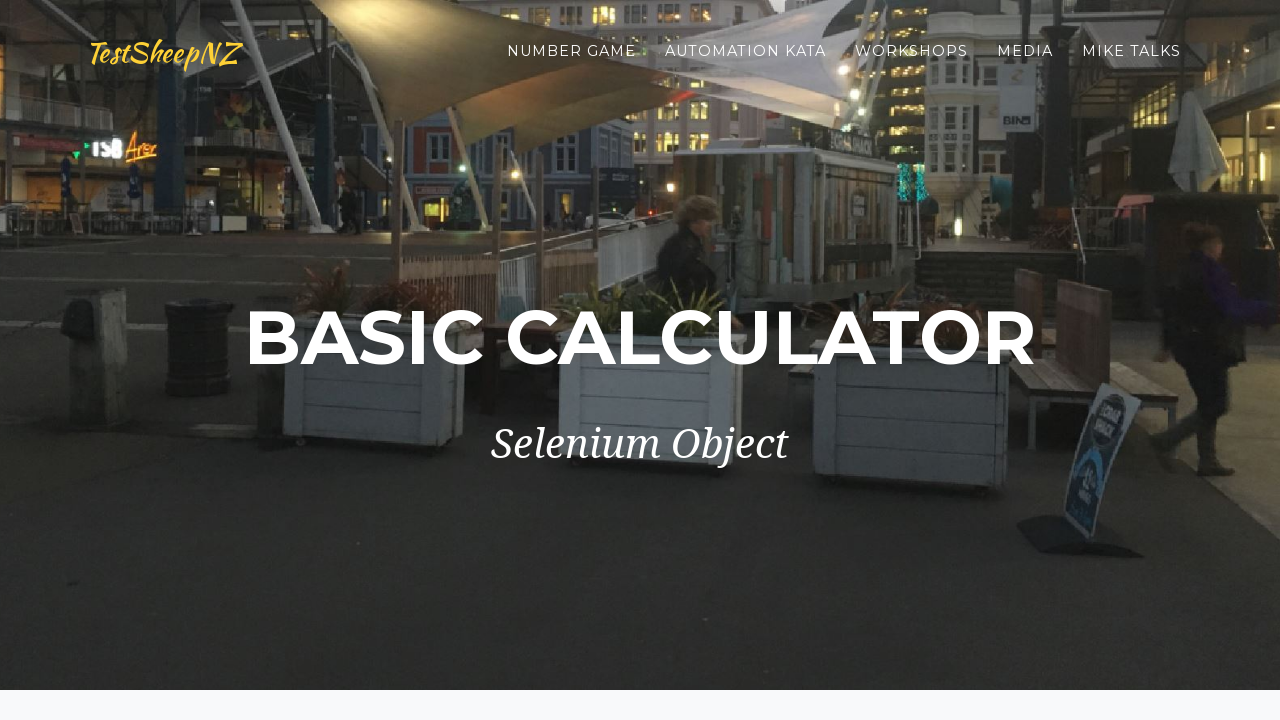

Scrolled down the page
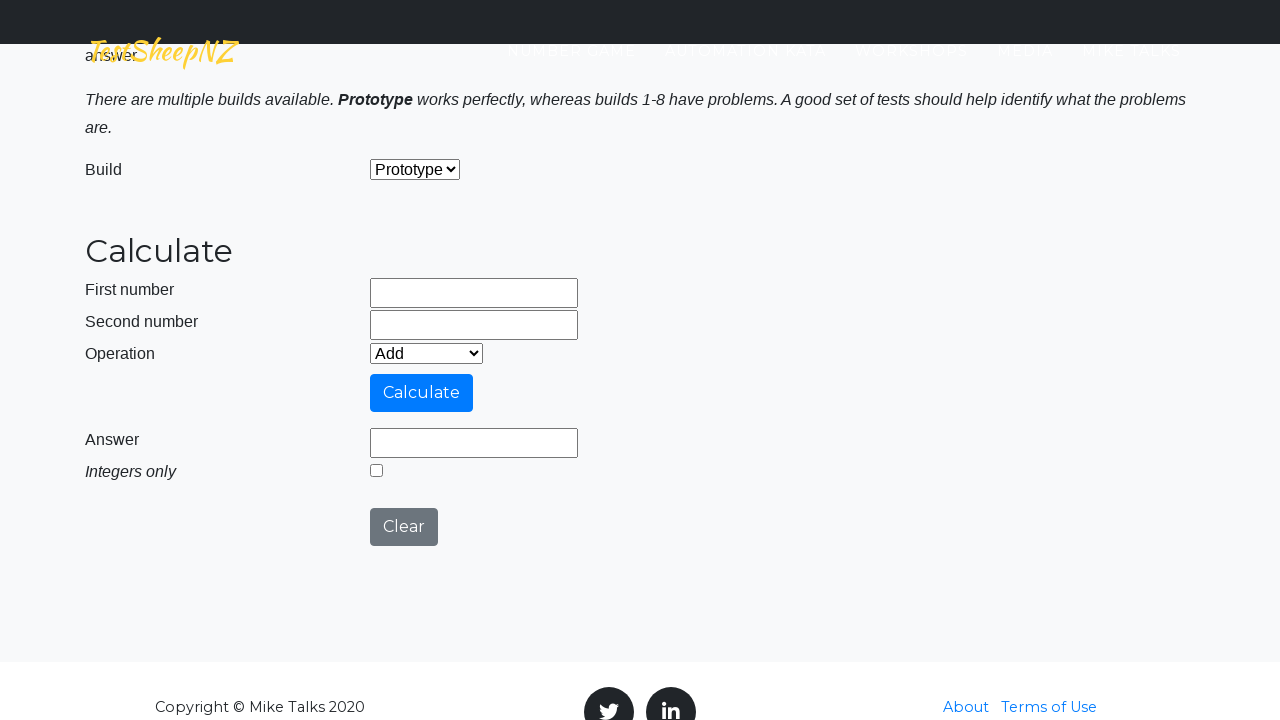

Generated random numbers: 57 and 97
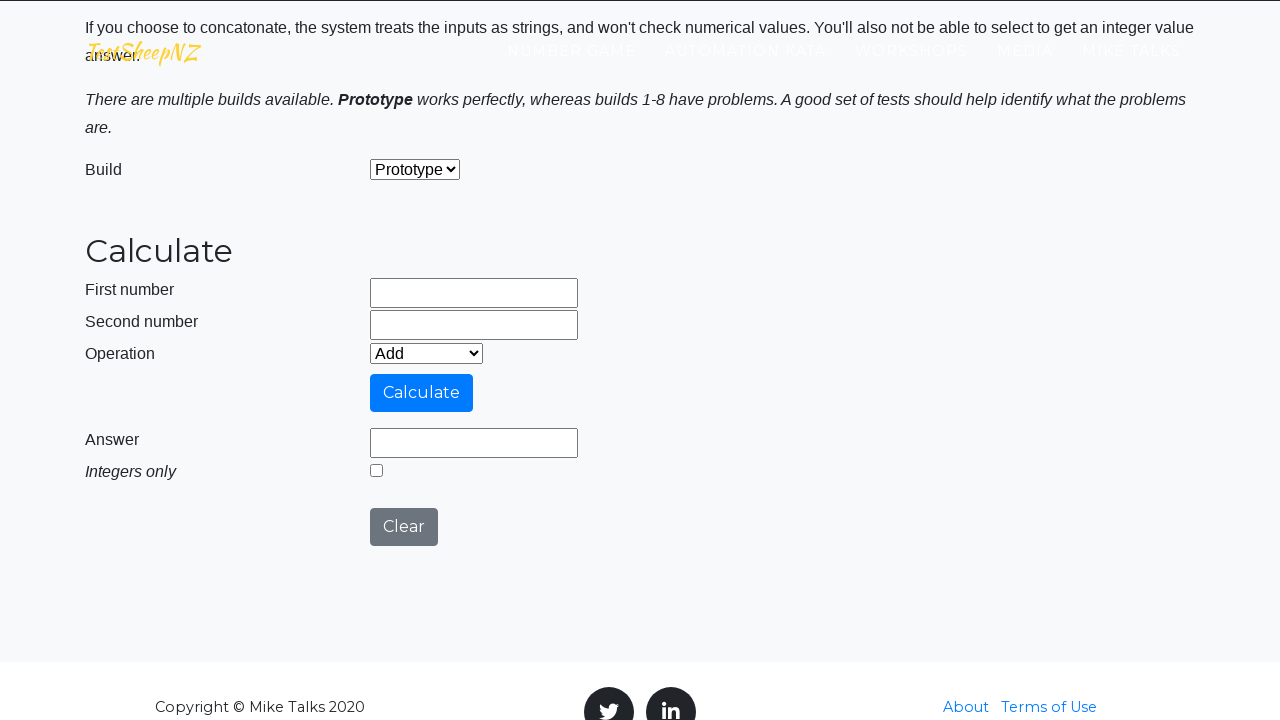

Entered first number (57) into number1Field on #number1Field
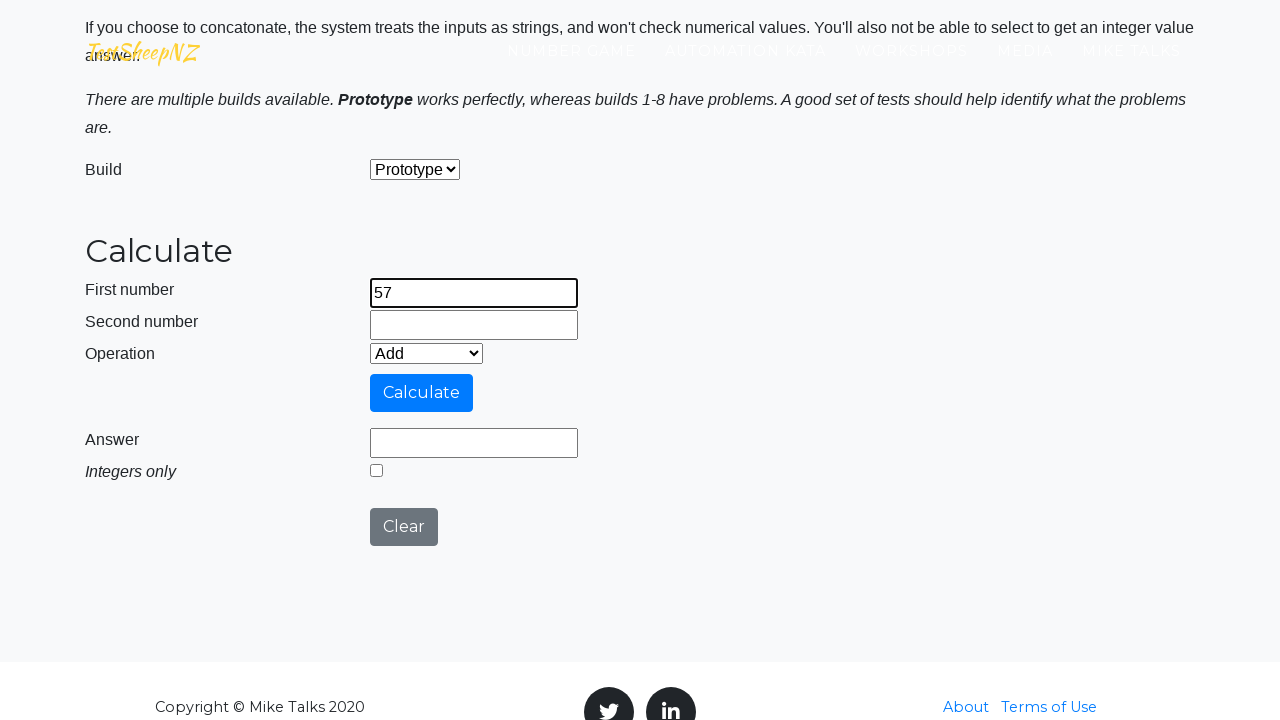

Entered second number (97) into number2Field on #number2Field
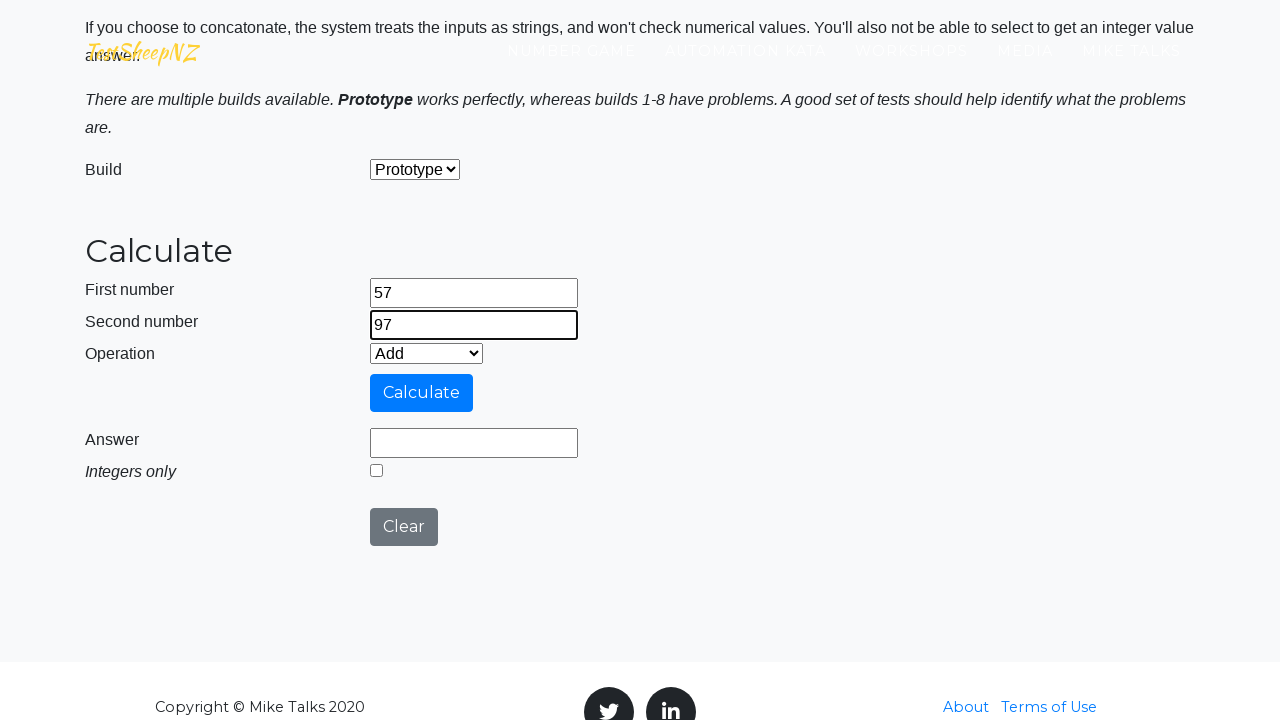

Retrieved all operation options from dropdown (5 operations found)
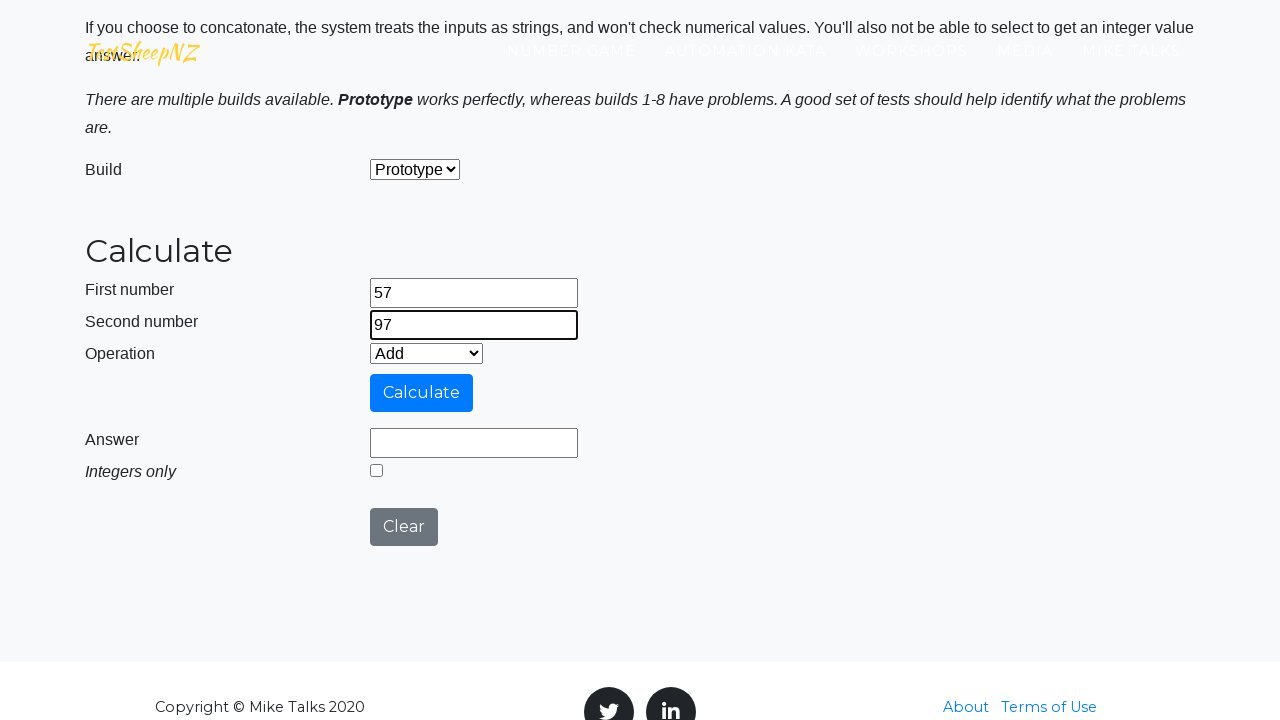

Selected operation at index 0 from dropdown on #selectOperationDropdown
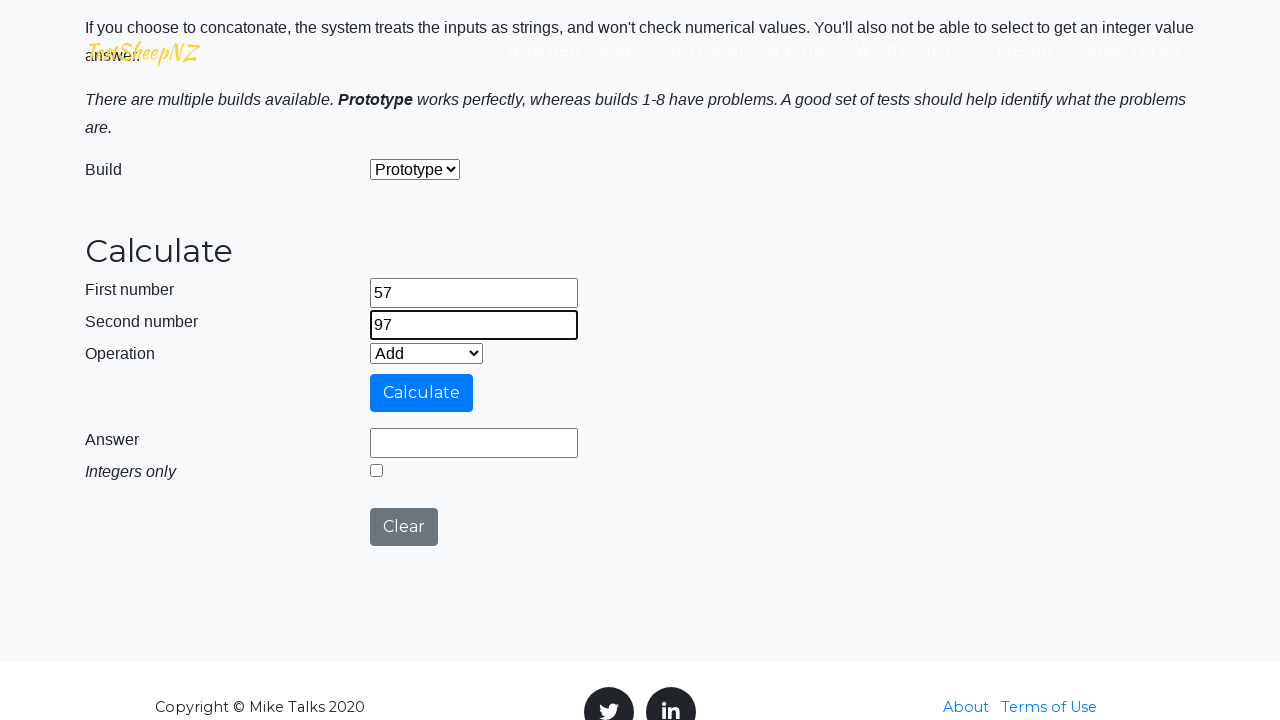

Clicked calculate button for operation 0 at (422, 393) on #calculateButton
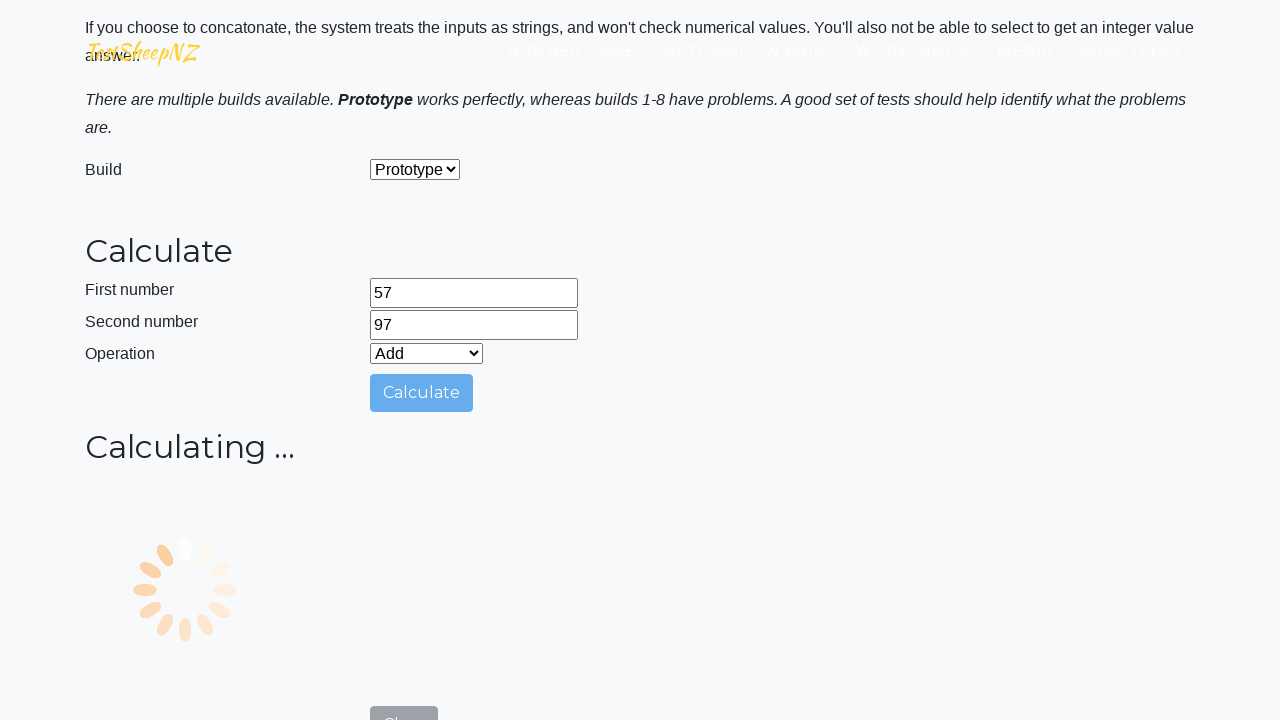

Waited 500ms for calculation to complete
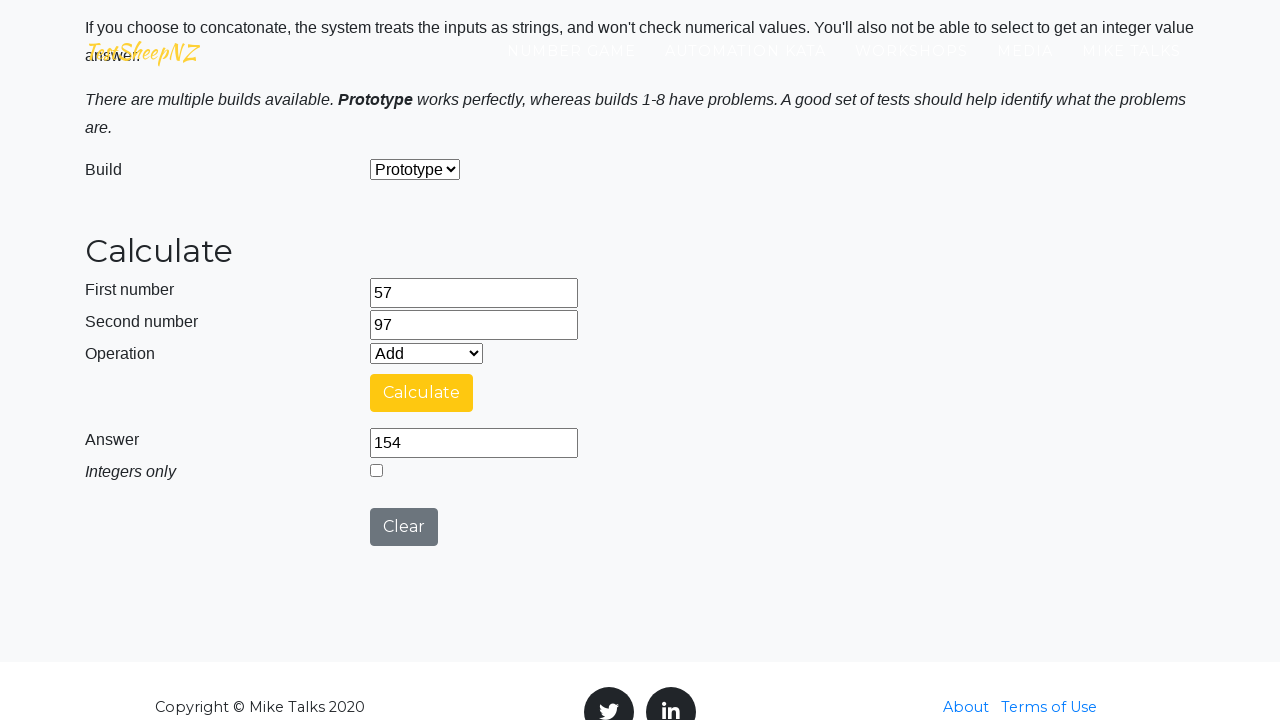

Selected operation at index 1 from dropdown on #selectOperationDropdown
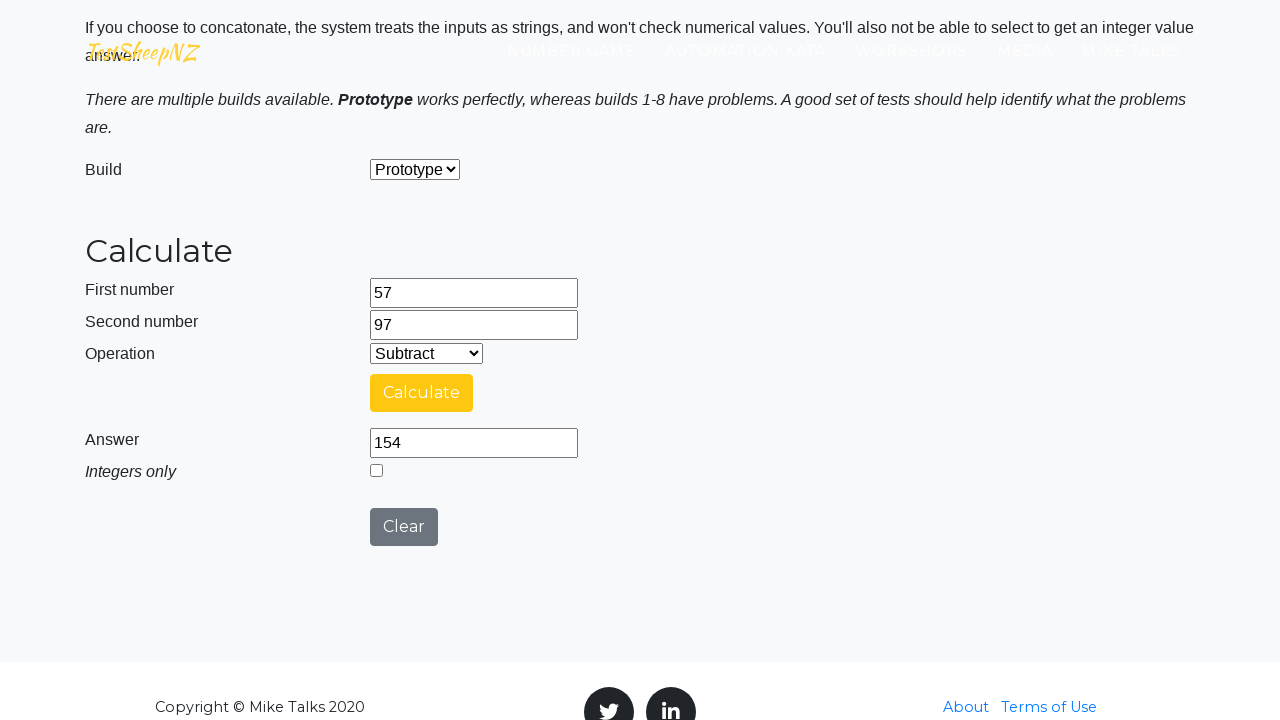

Clicked calculate button for operation 1 at (422, 393) on #calculateButton
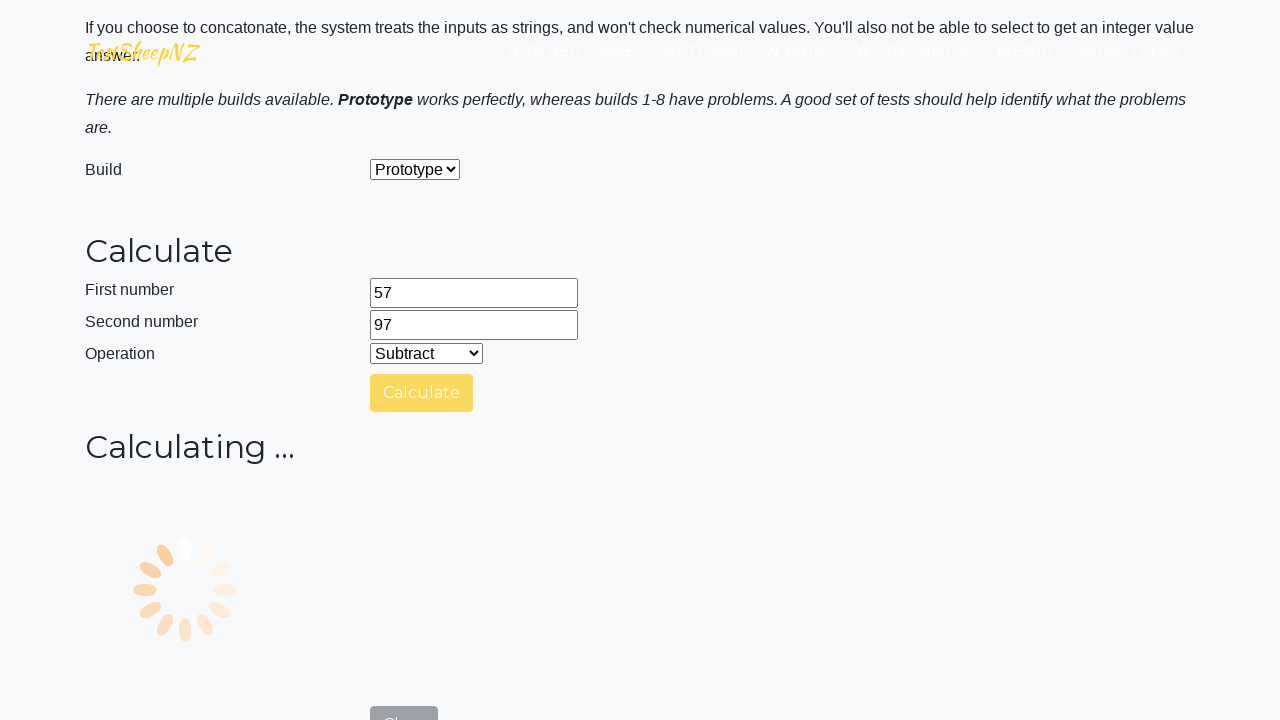

Waited 500ms for calculation to complete
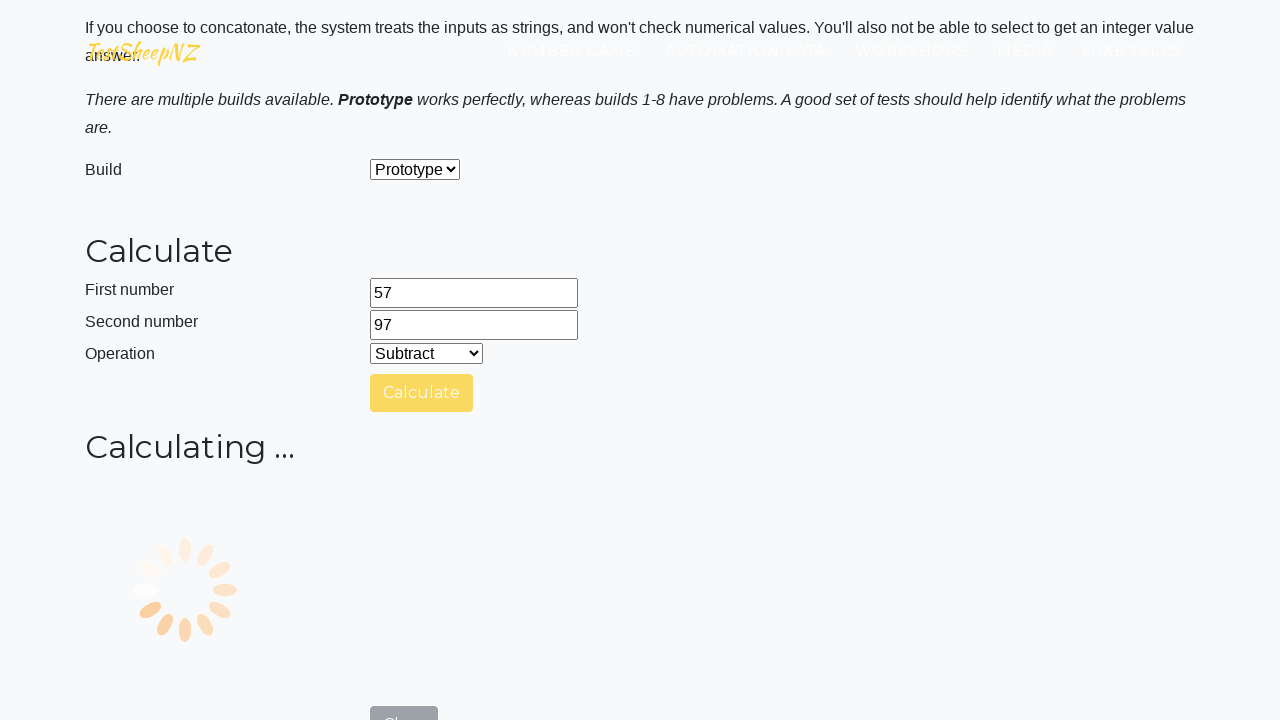

Selected operation at index 2 from dropdown on #selectOperationDropdown
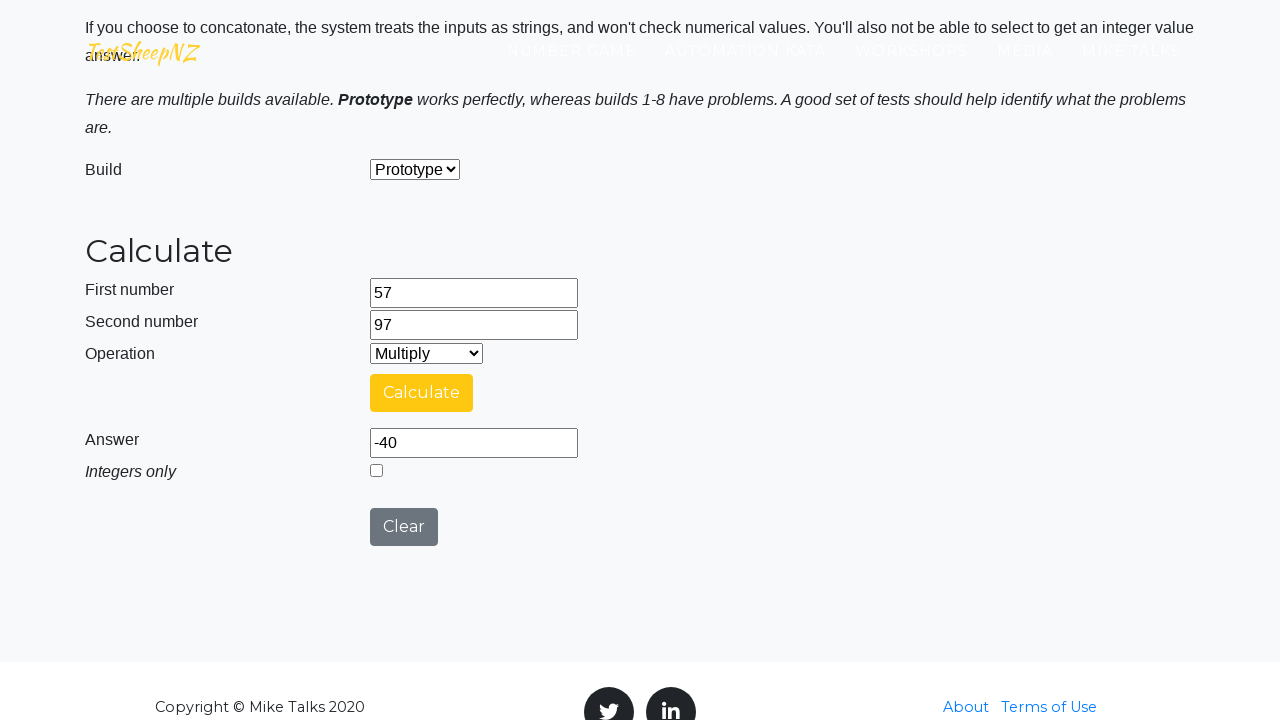

Clicked calculate button for operation 2 at (422, 393) on #calculateButton
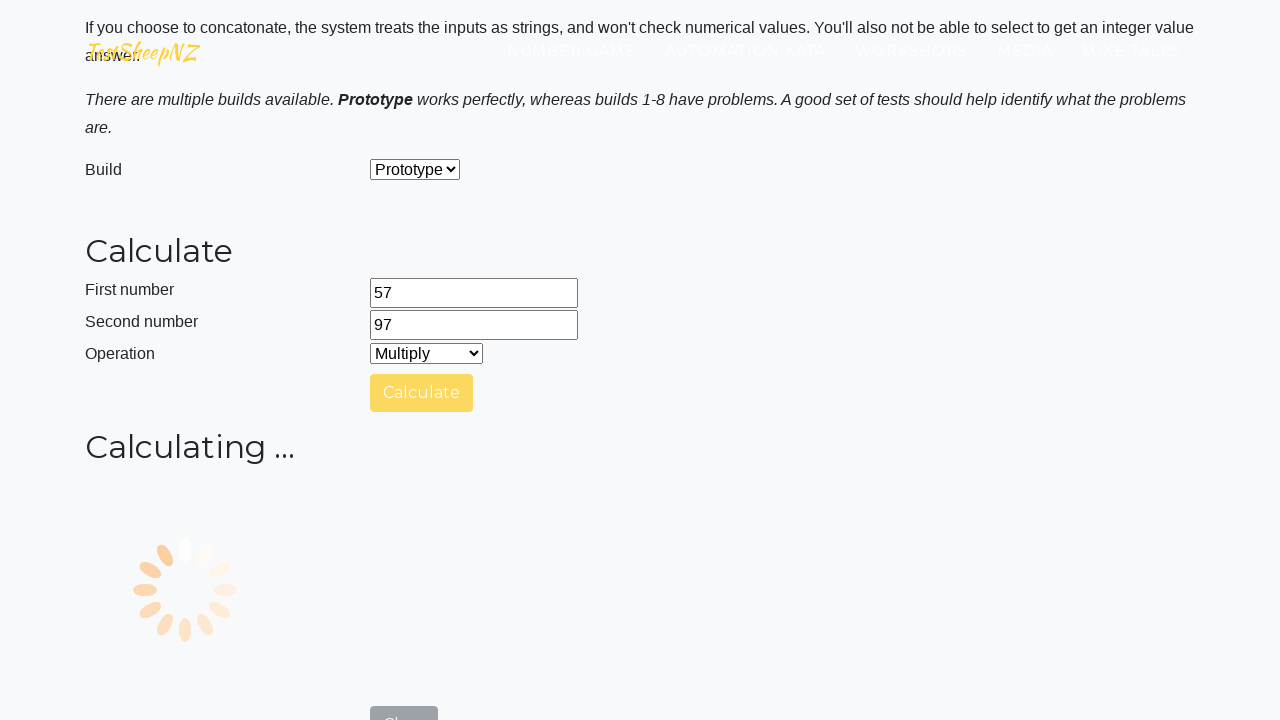

Waited 500ms for calculation to complete
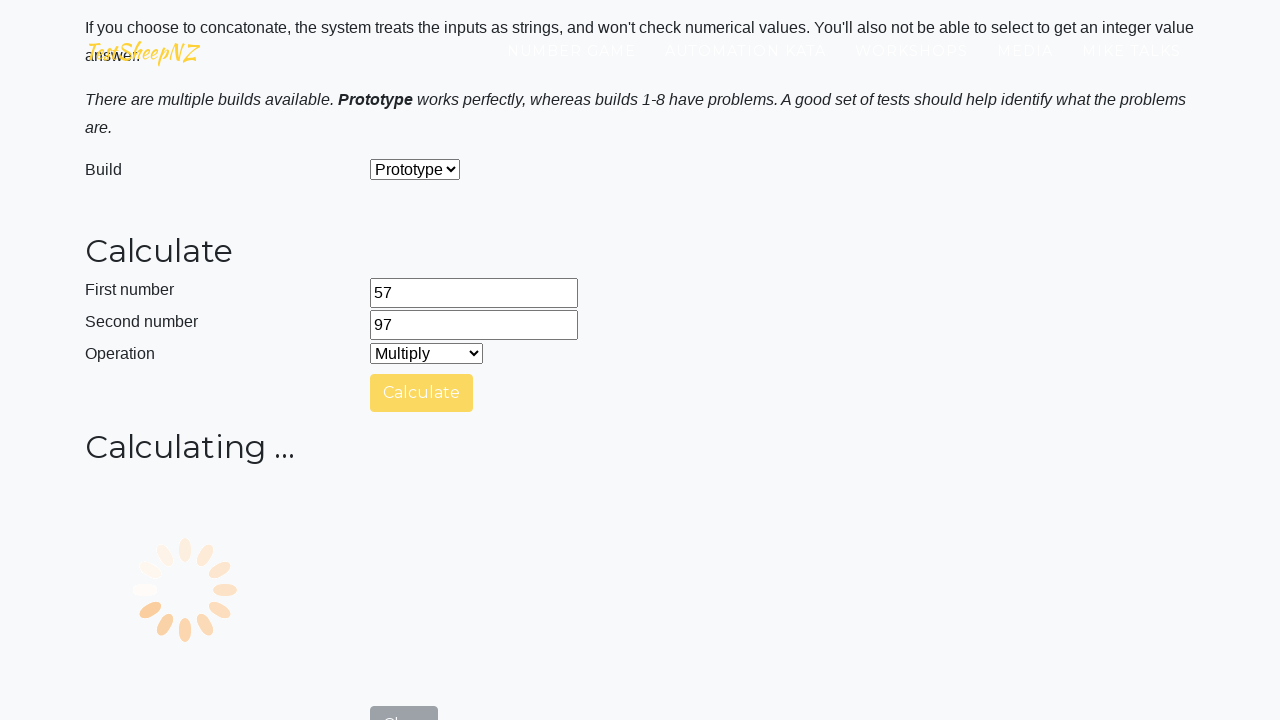

Selected operation at index 3 from dropdown on #selectOperationDropdown
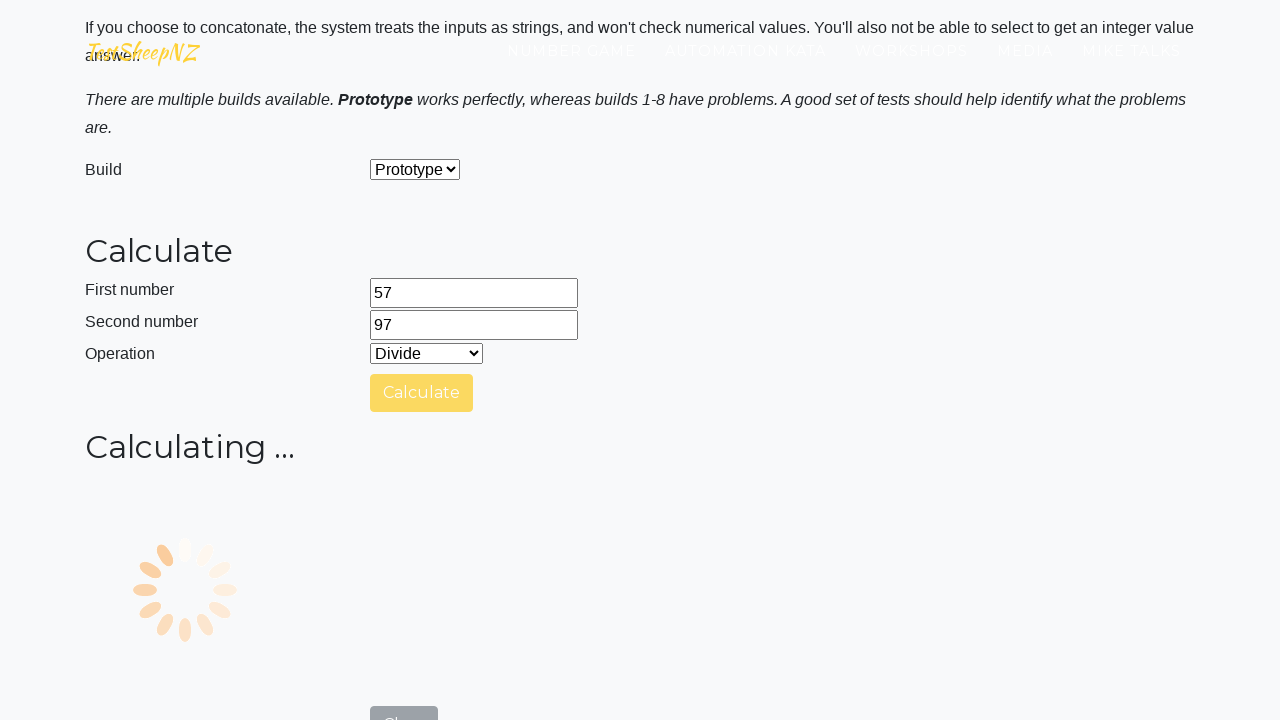

Clicked calculate button for operation 3 at (422, 393) on #calculateButton
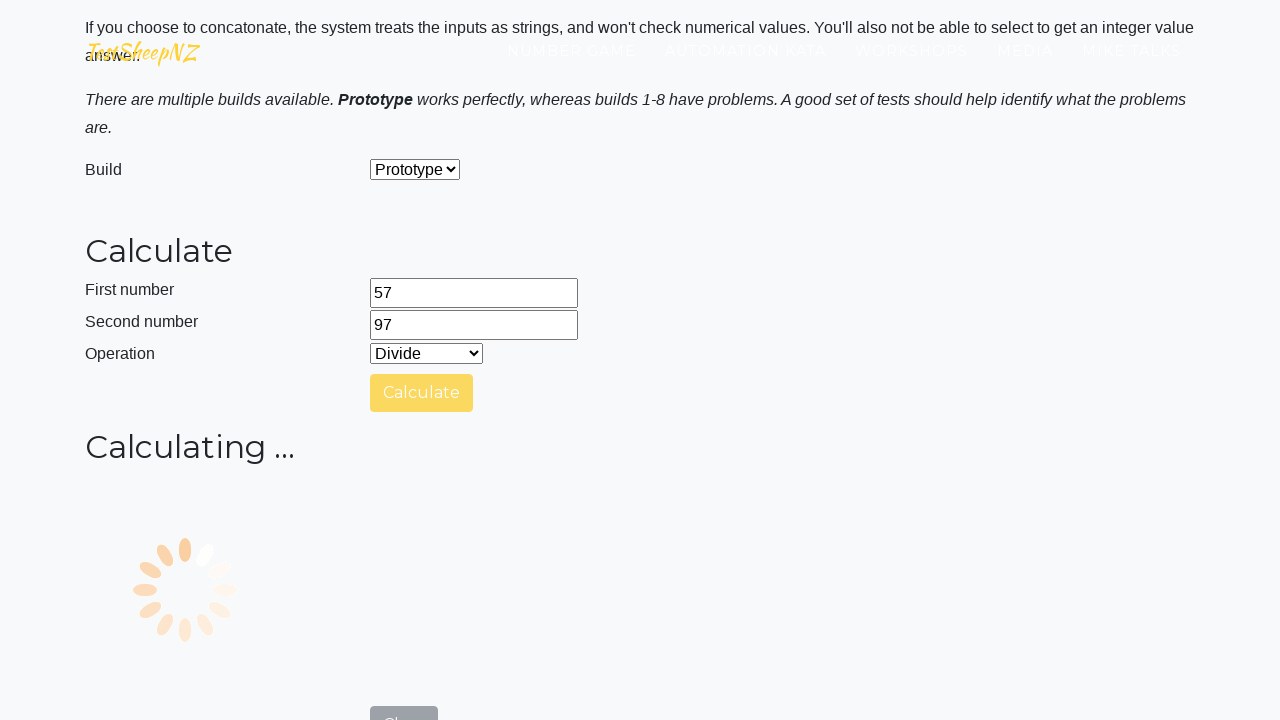

Waited 500ms for calculation to complete
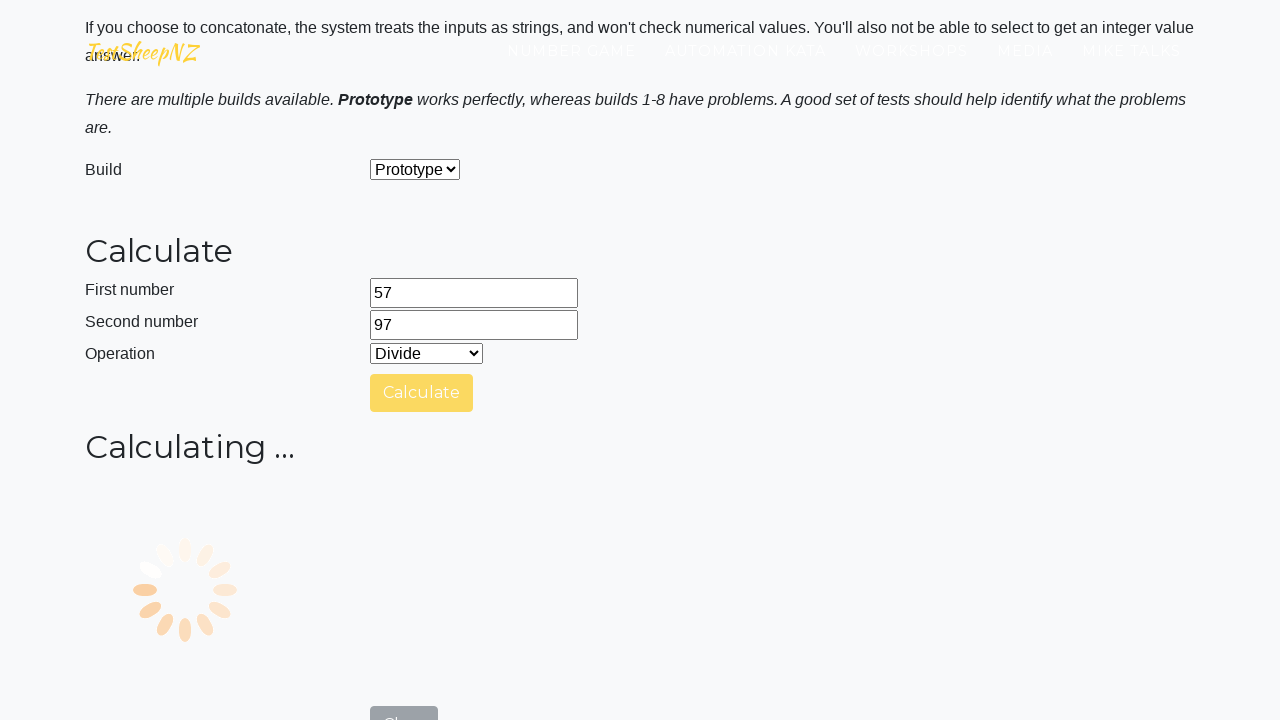

Selected operation at index 4 from dropdown on #selectOperationDropdown
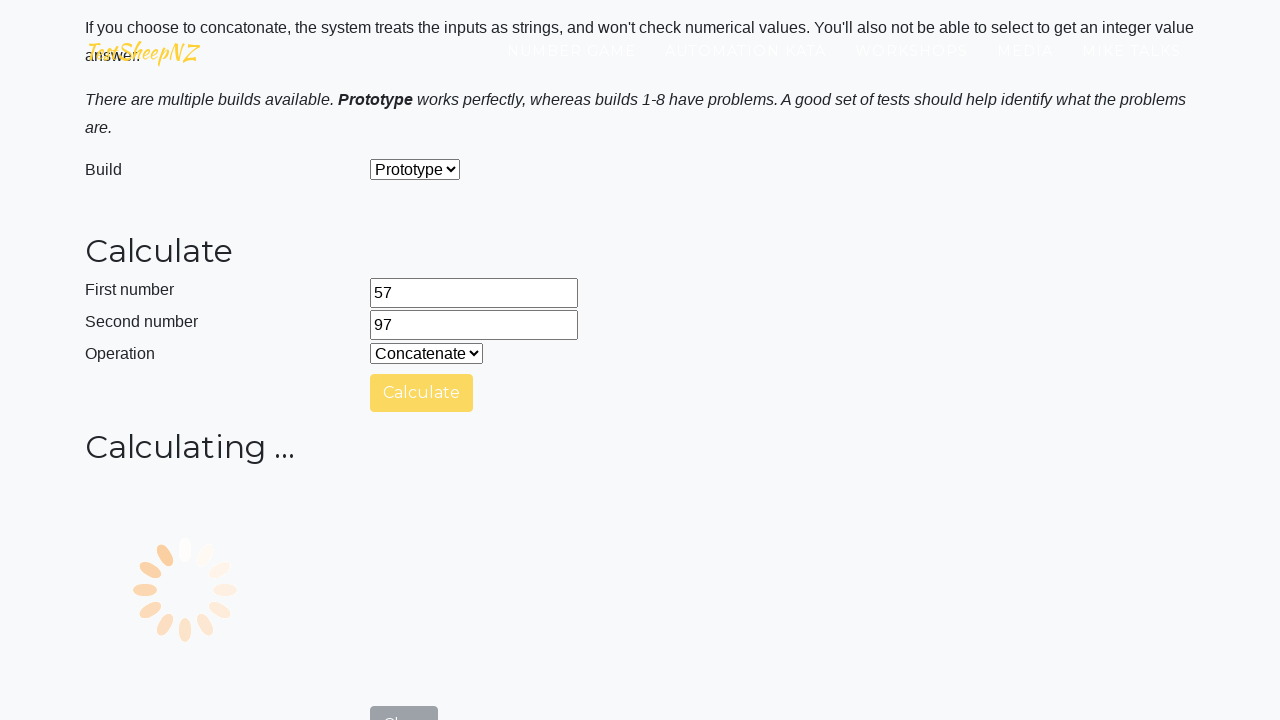

Clicked calculate button for operation 4 at (422, 393) on #calculateButton
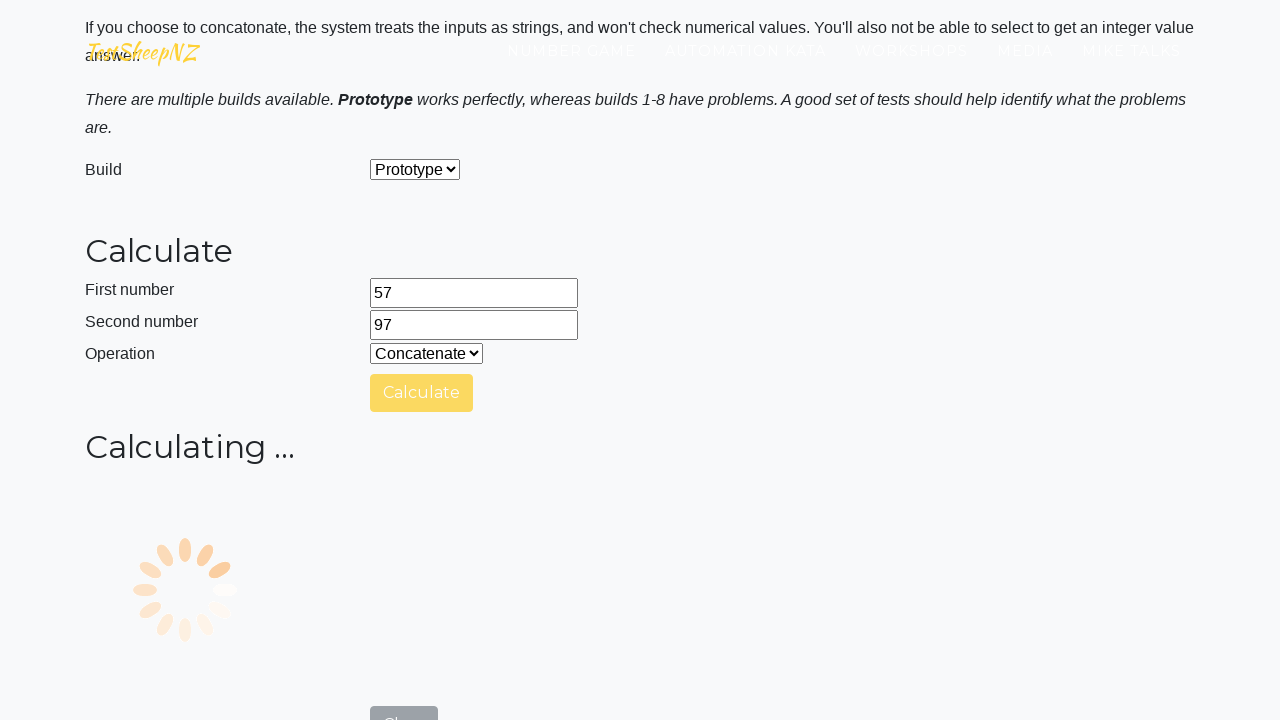

Waited 500ms for calculation to complete
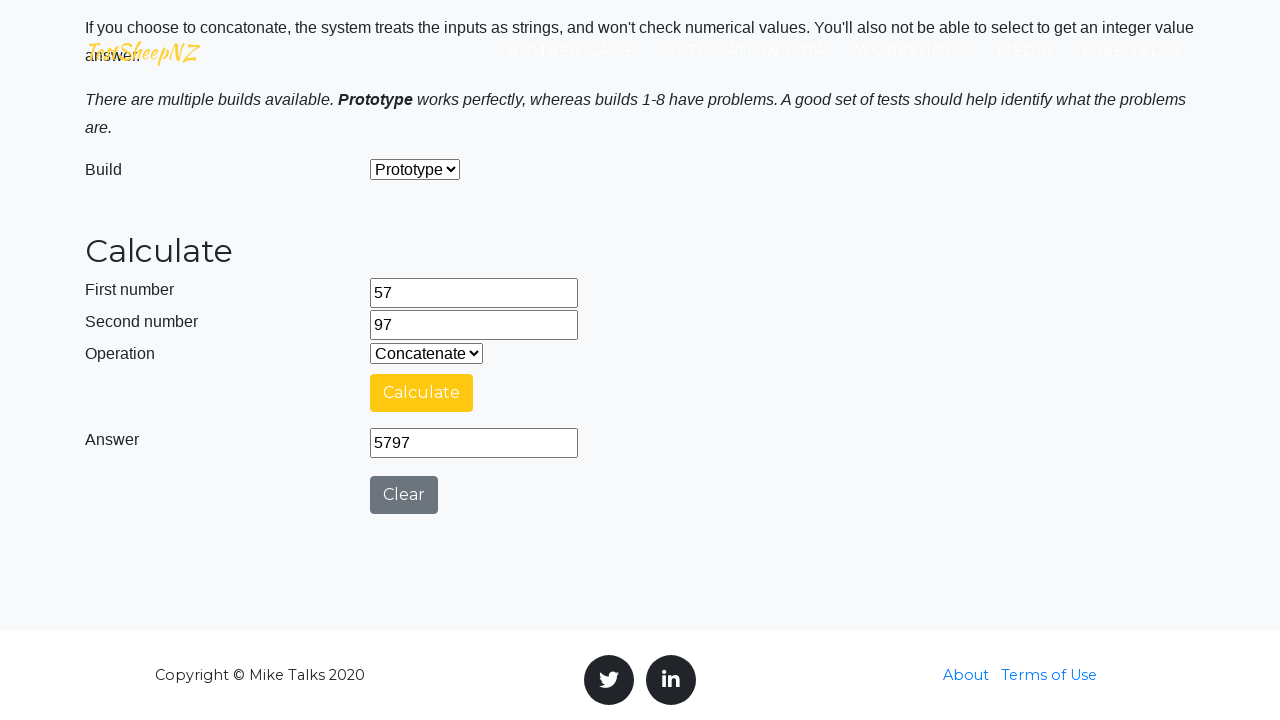

Final wait of 1000ms to observe results
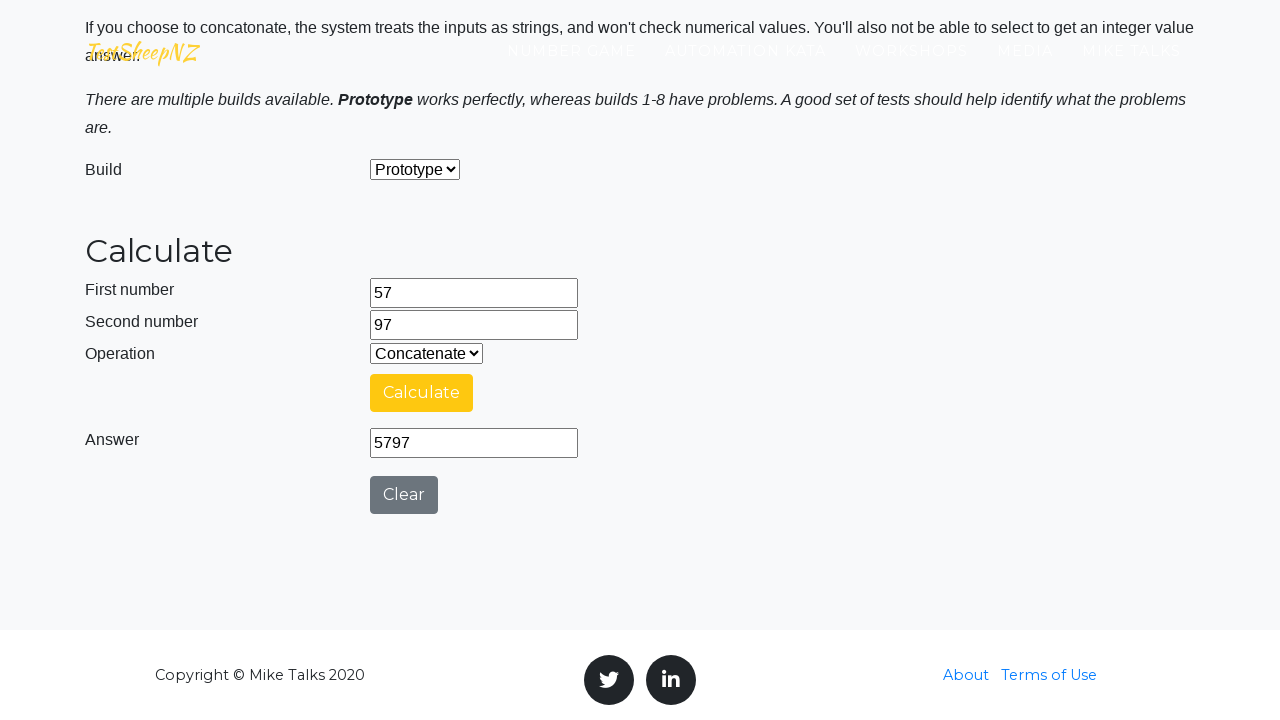

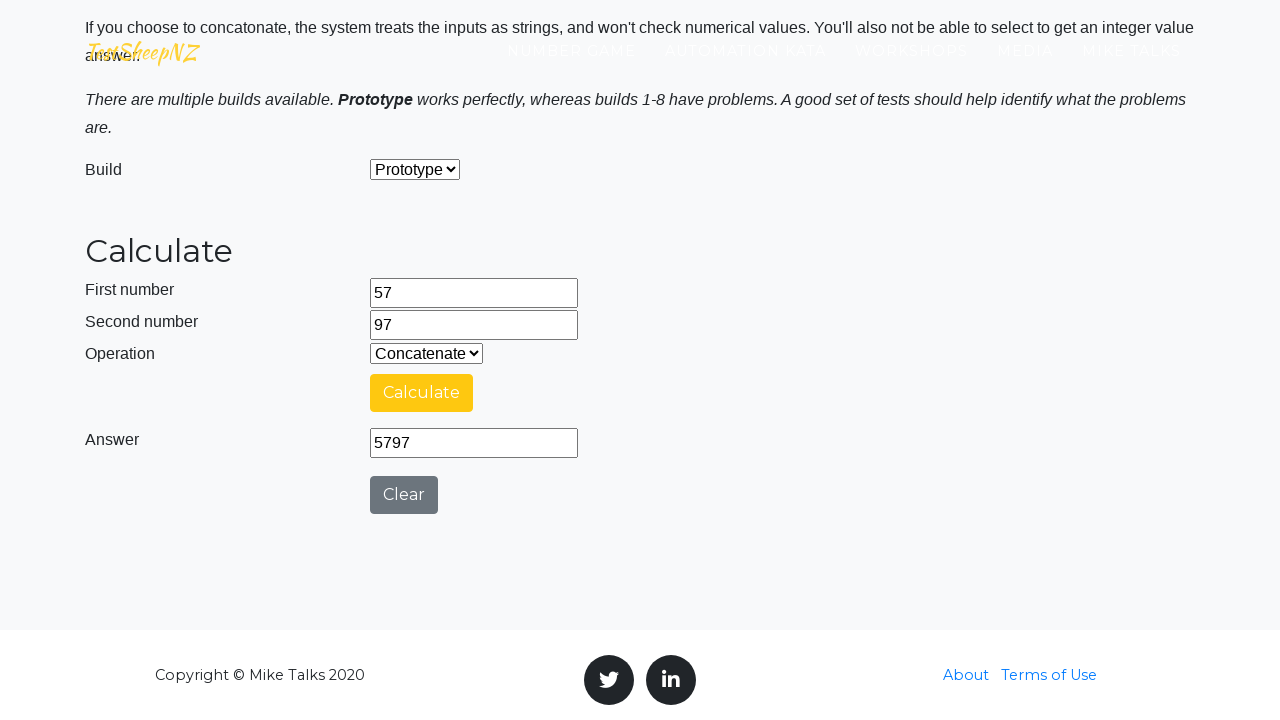